Tests a form submission with dynamic attributes by filling in name, email, event date, and additional details fields, then submitting and verifying the success message

Starting URL: https://training-support.net/webelements/dynamic-attributes

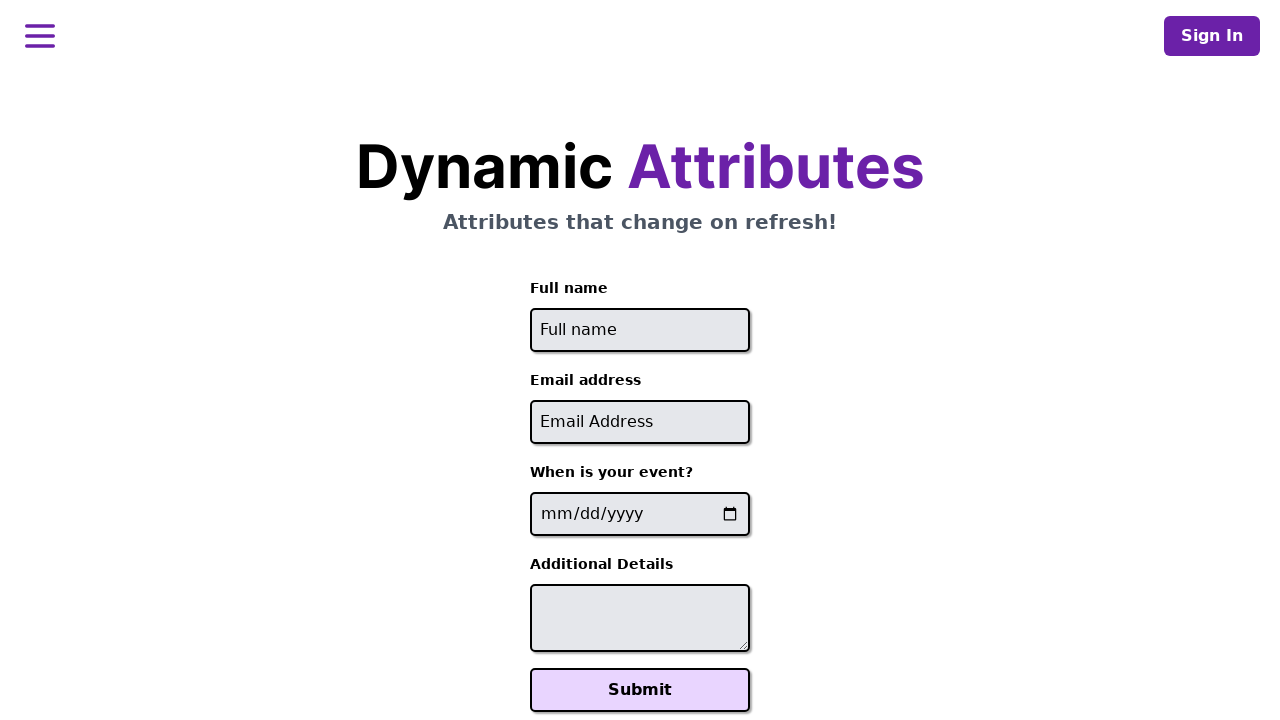

Filled name field with 'monali monu' on input[id*='full-name']
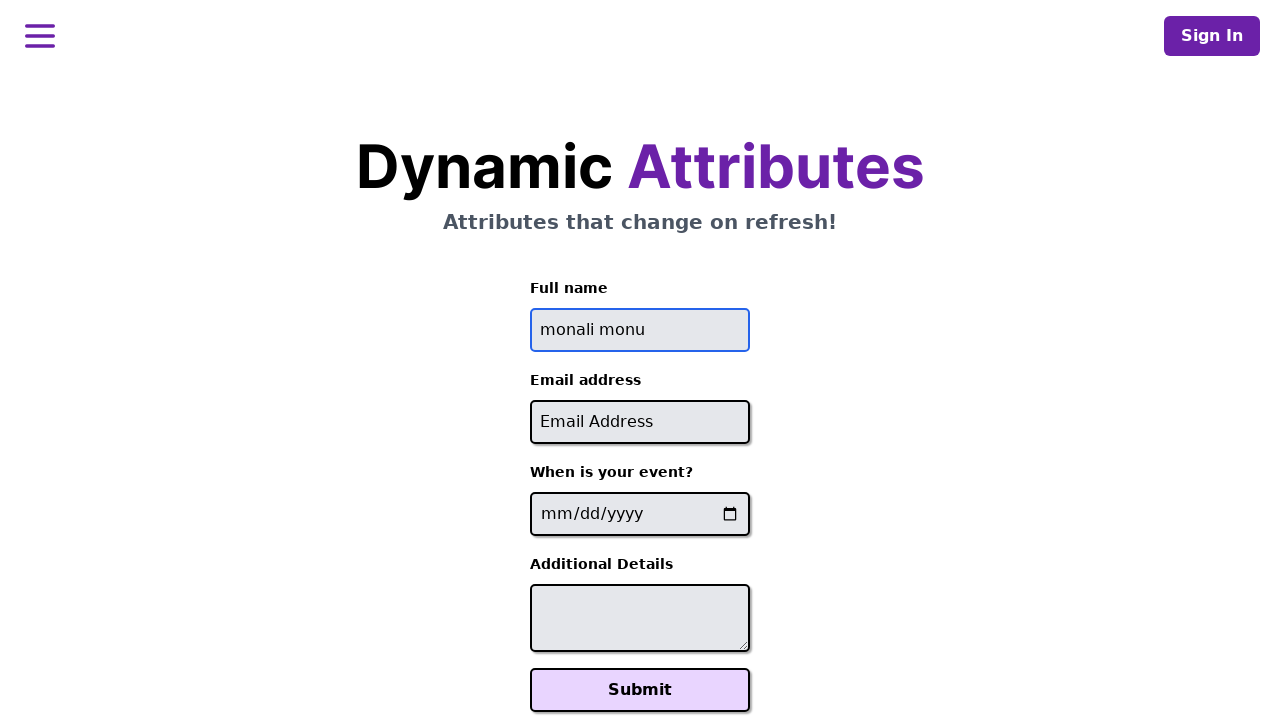

Filled email field with 'monalika@electromail.com' on input[id*='-email']
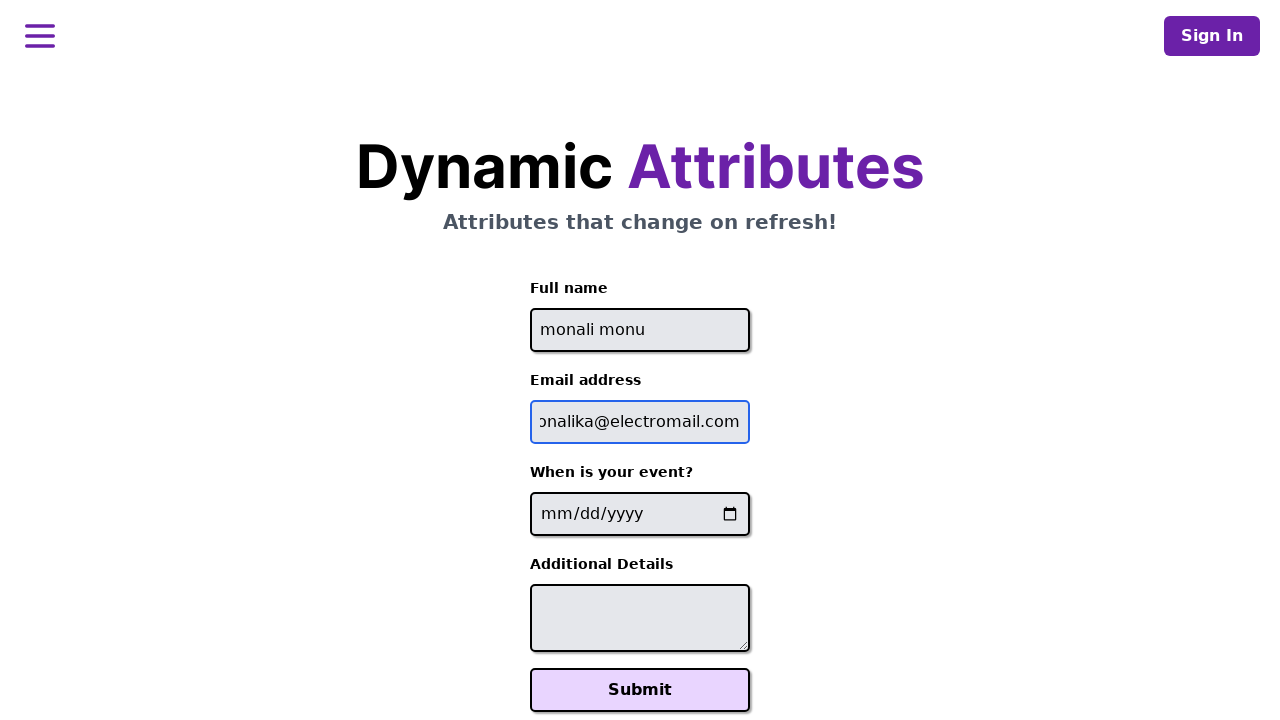

Filled event date field with '2025-03-10' on input[name*='-event-date-']
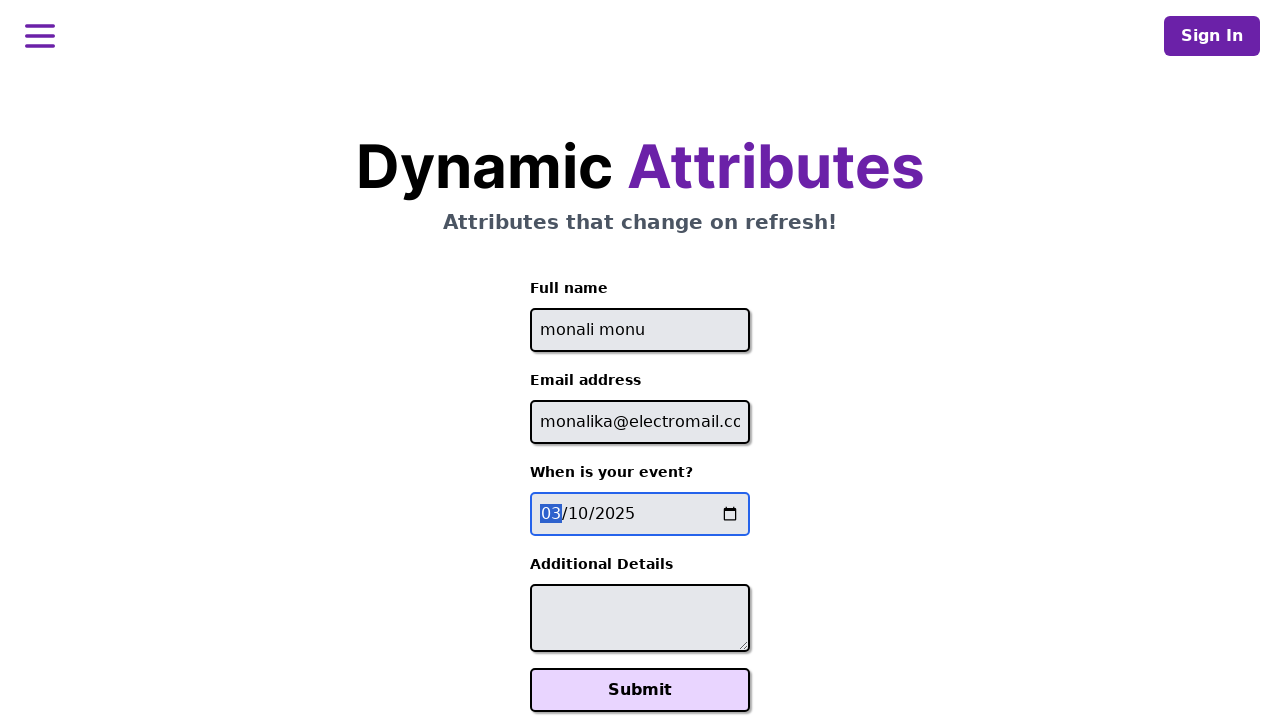

Filled additional details field with 'It will be electric!' on textarea[id*='-additional-details-']
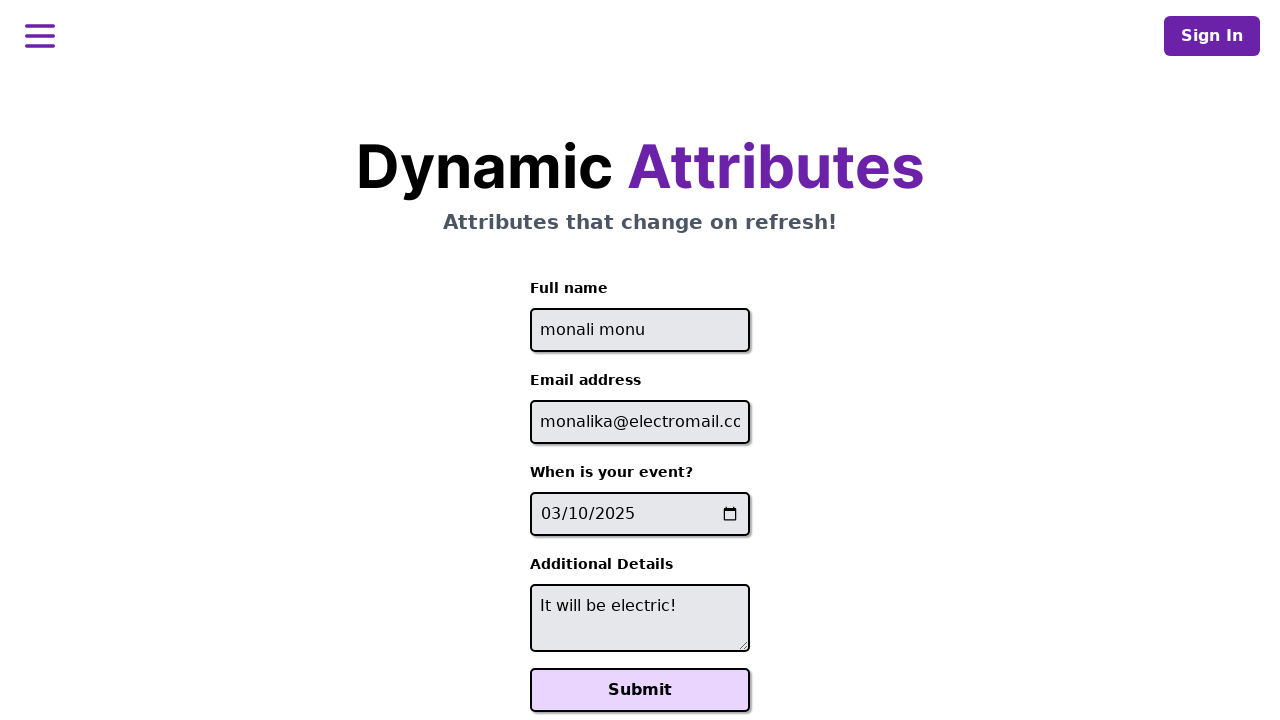

Clicked Submit button to submit the form at (640, 690) on button:text('Submit')
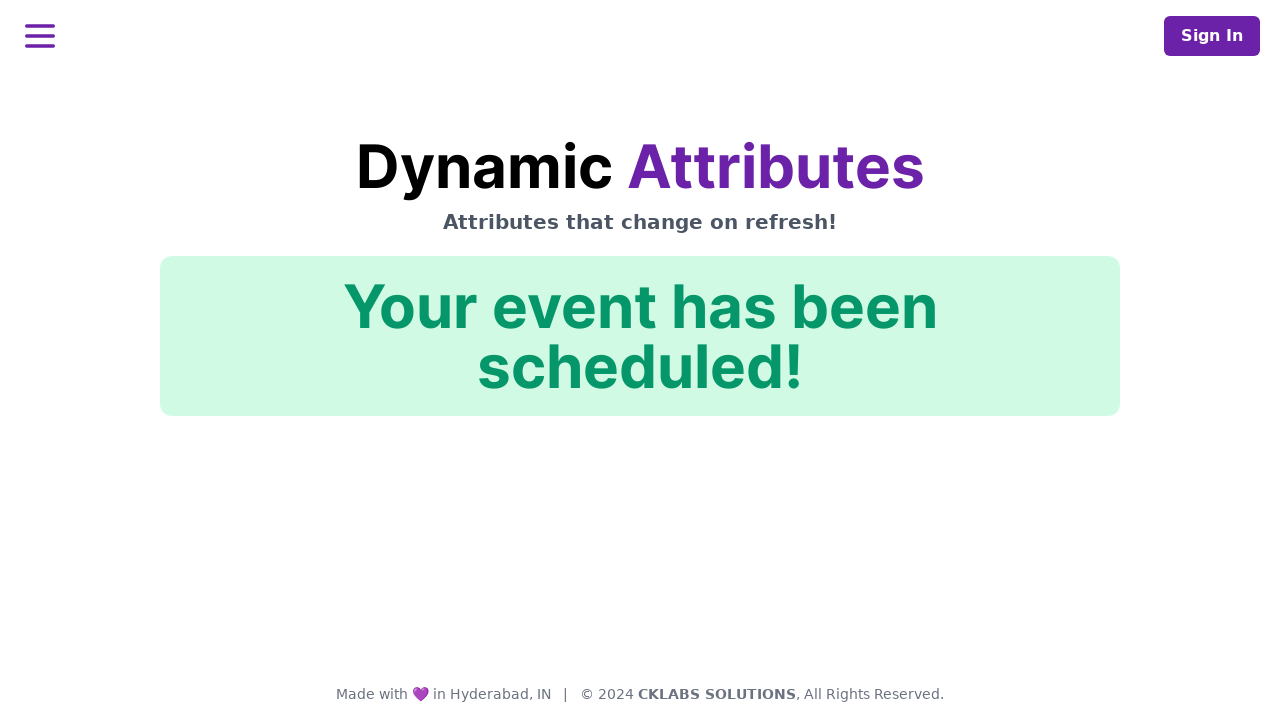

Success message appeared on the page
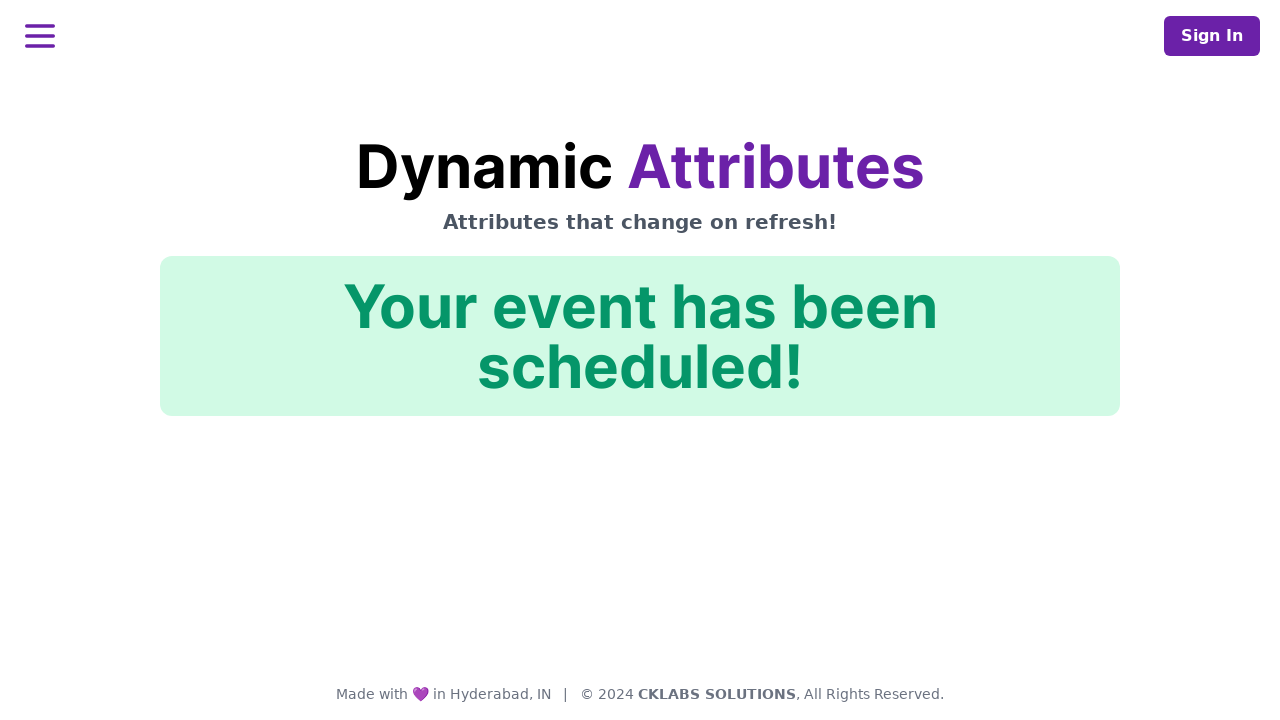

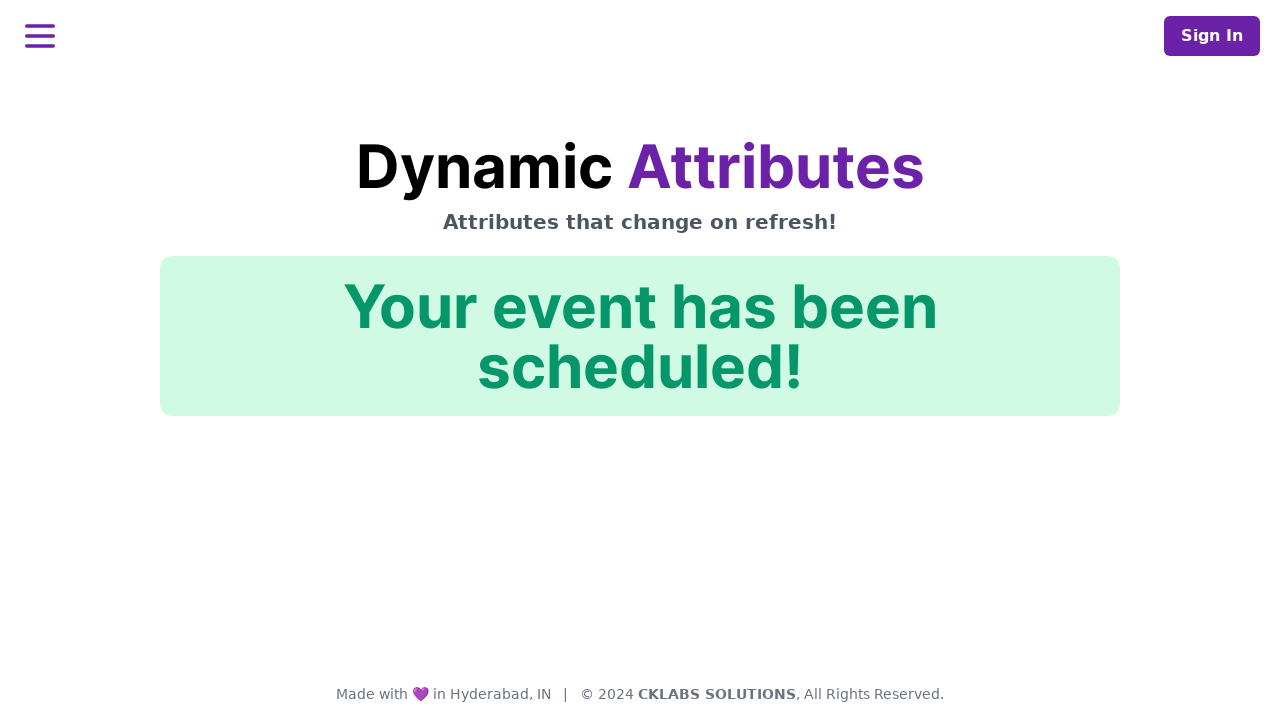